Tests key press detection by pressing and releasing the Control key on the target input field and verifying the output.

Starting URL: https://the-internet.herokuapp.com/key_presses

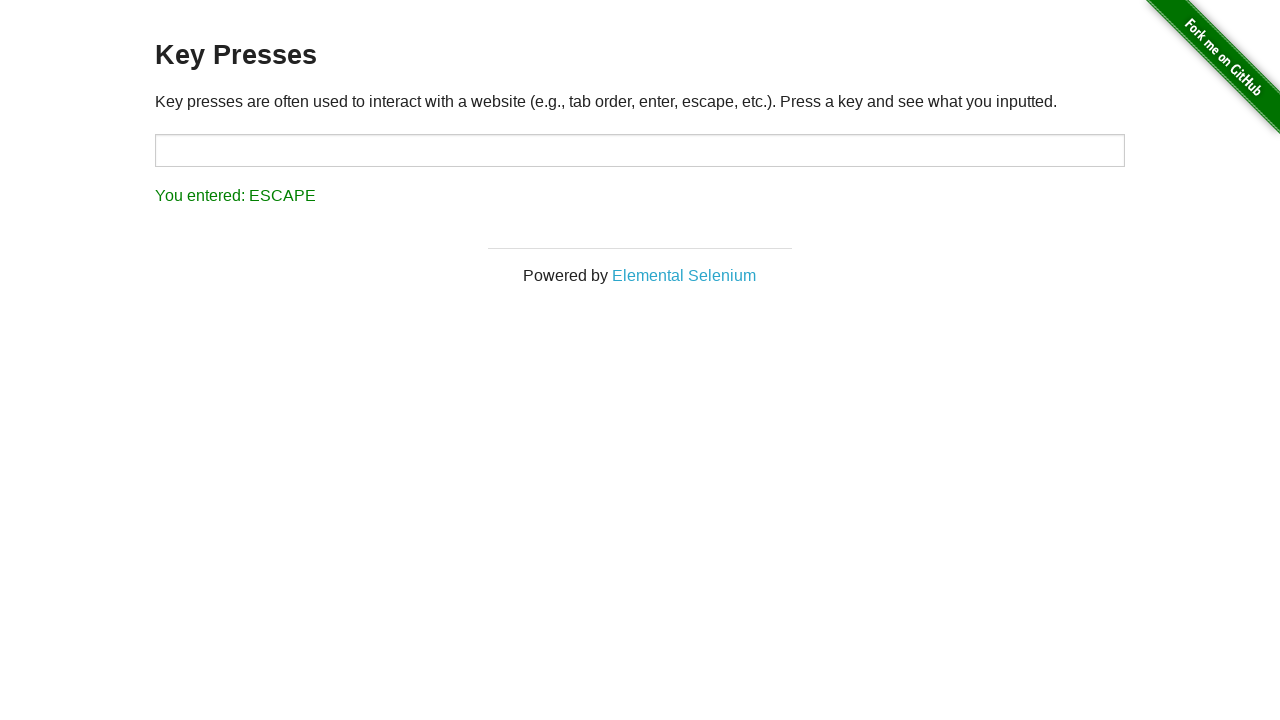

Pressed Control key on target input field on #target
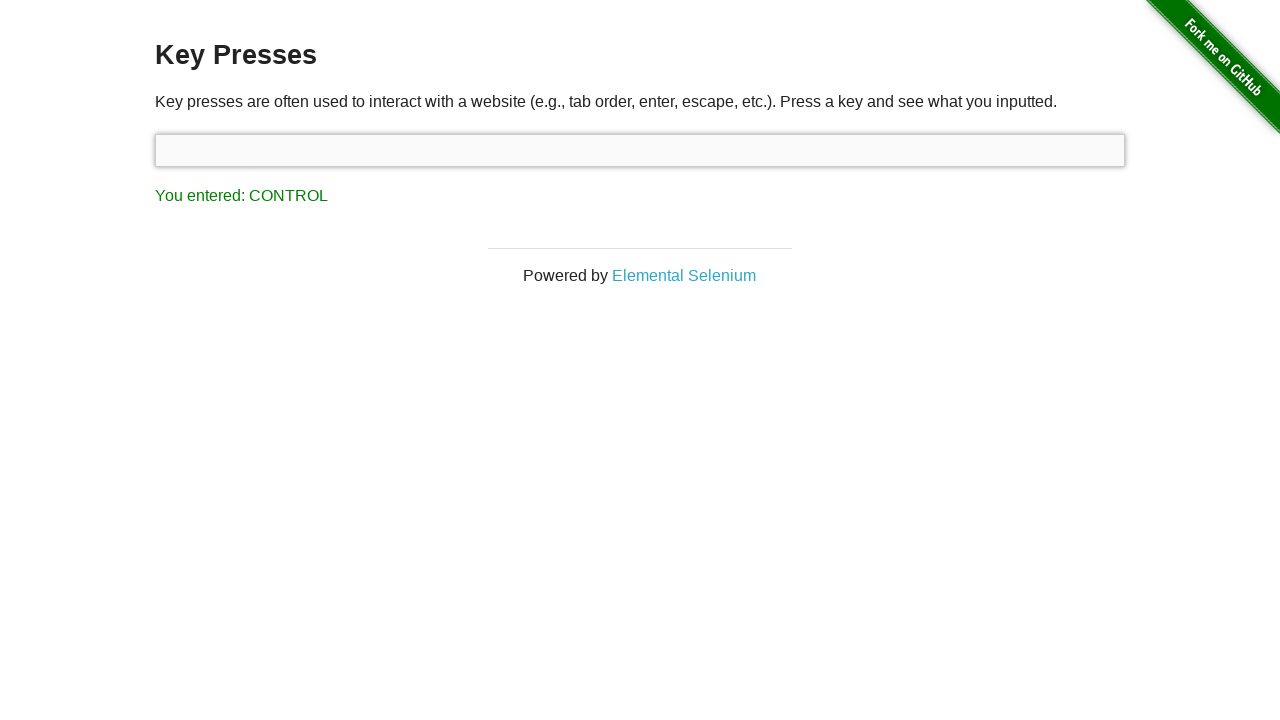

Retrieved output text from results area
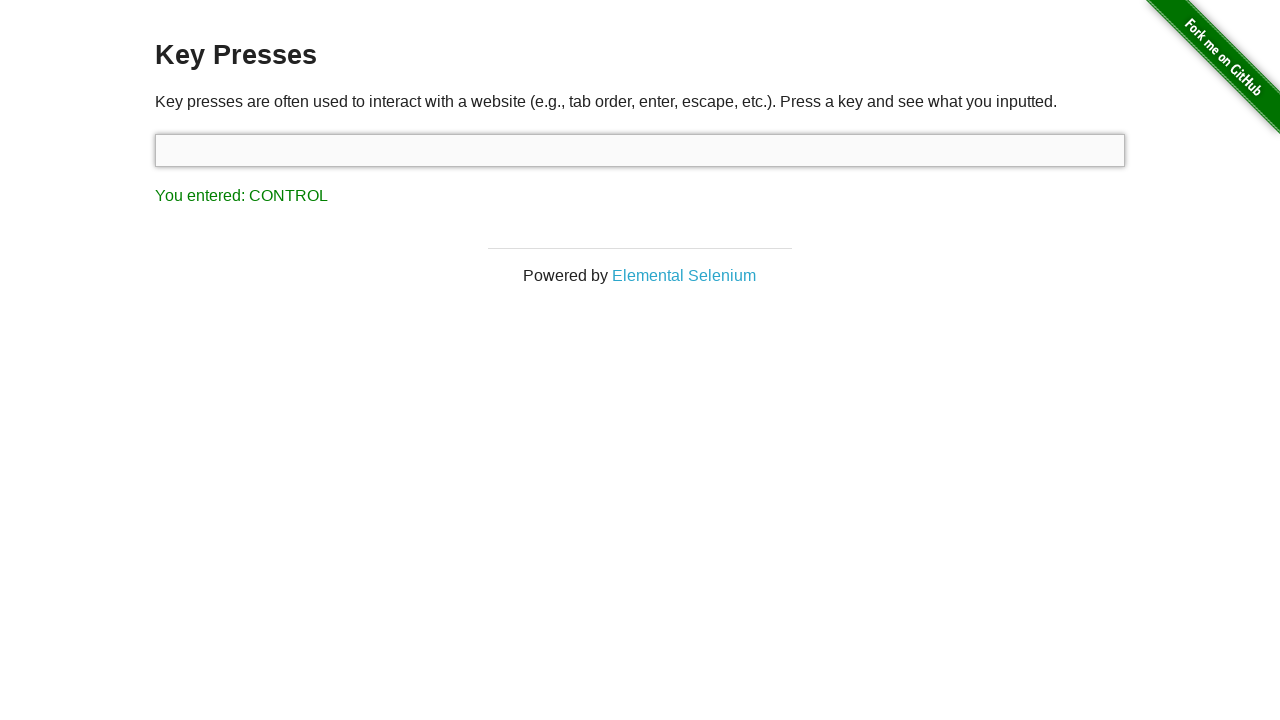

Verified that 'CONTROL' key press was detected in output
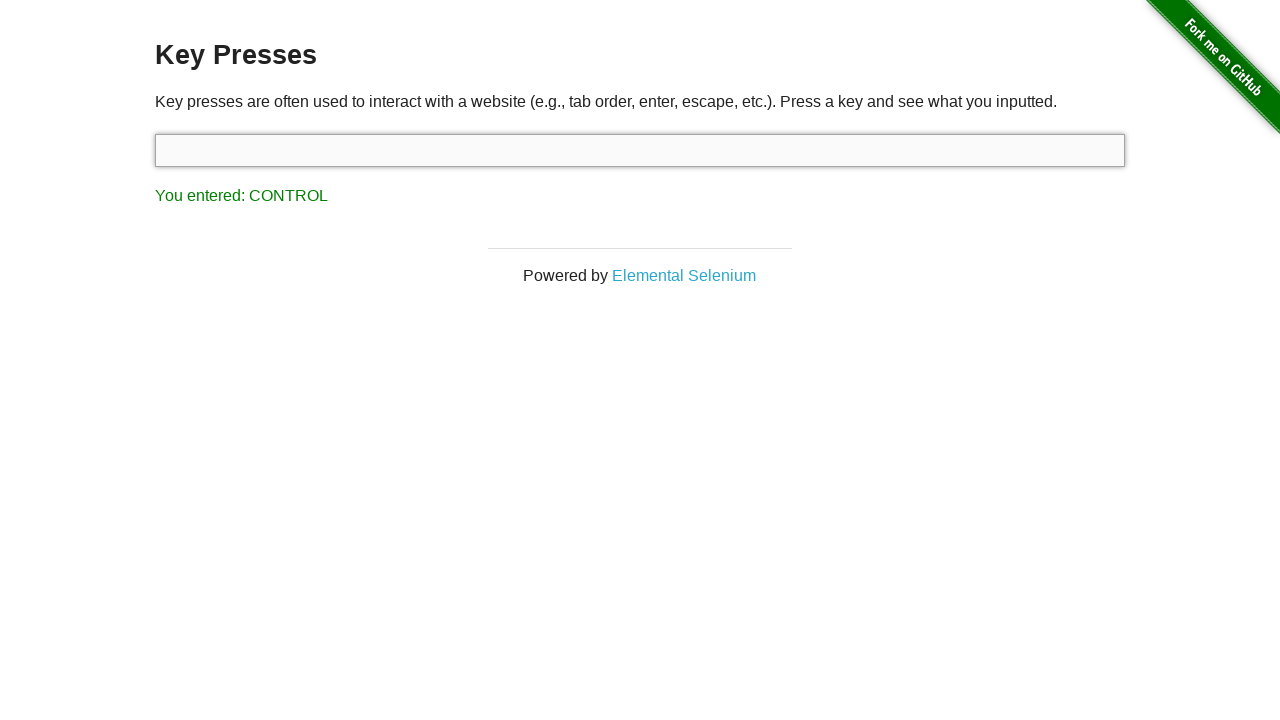

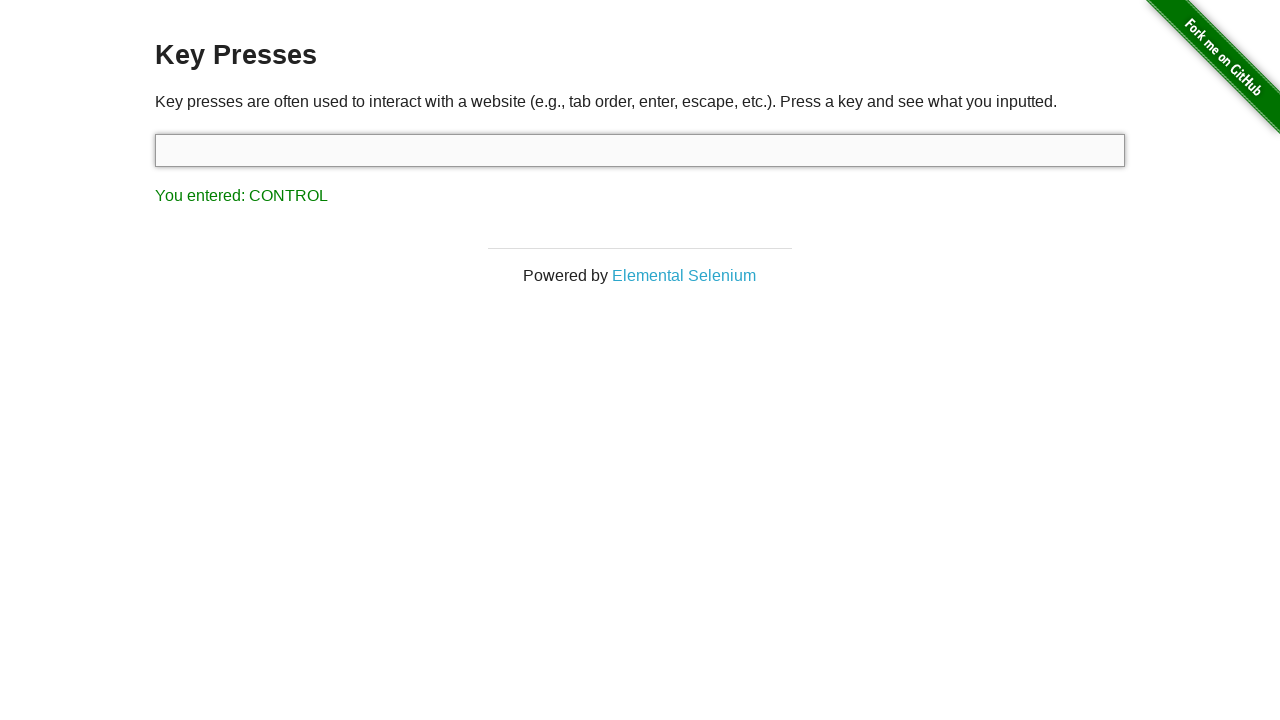